Tests radio button selection functionality by iterating through a group of radio buttons and clicking the one with value "Cheese"

Starting URL: http://www.echoecho.com/htmlforms10.htm

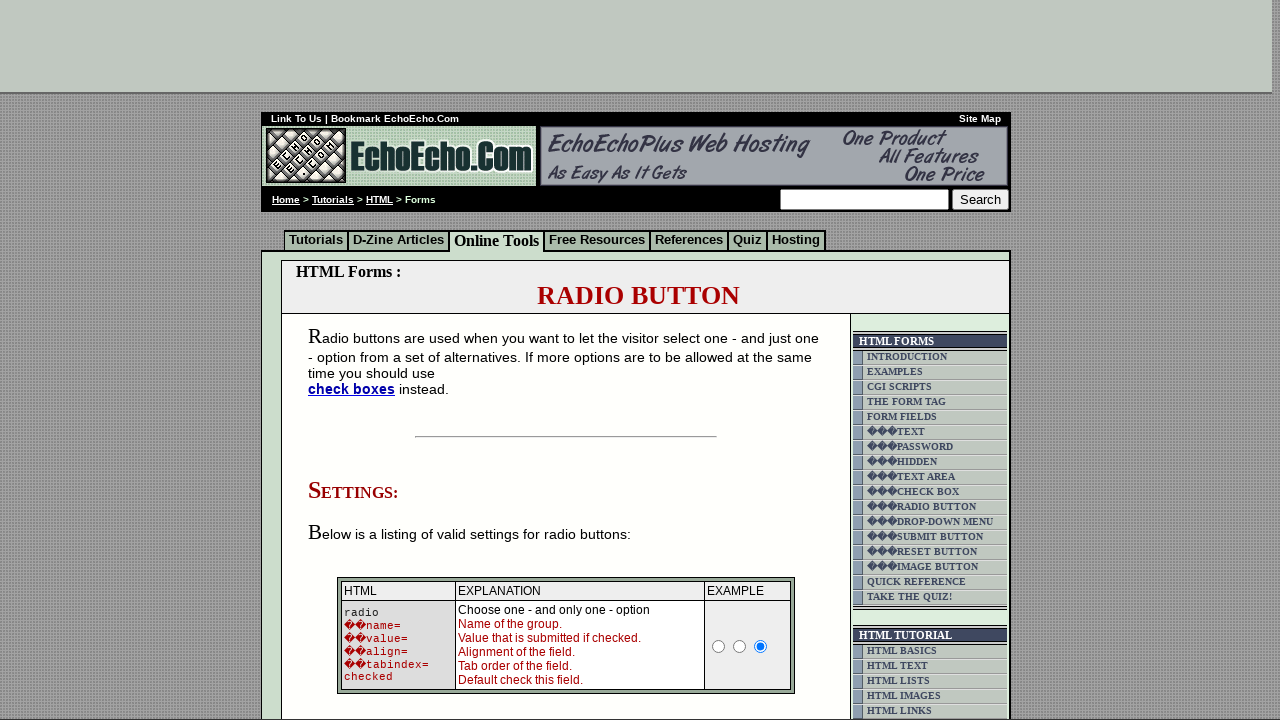

Navigated to radio button form page
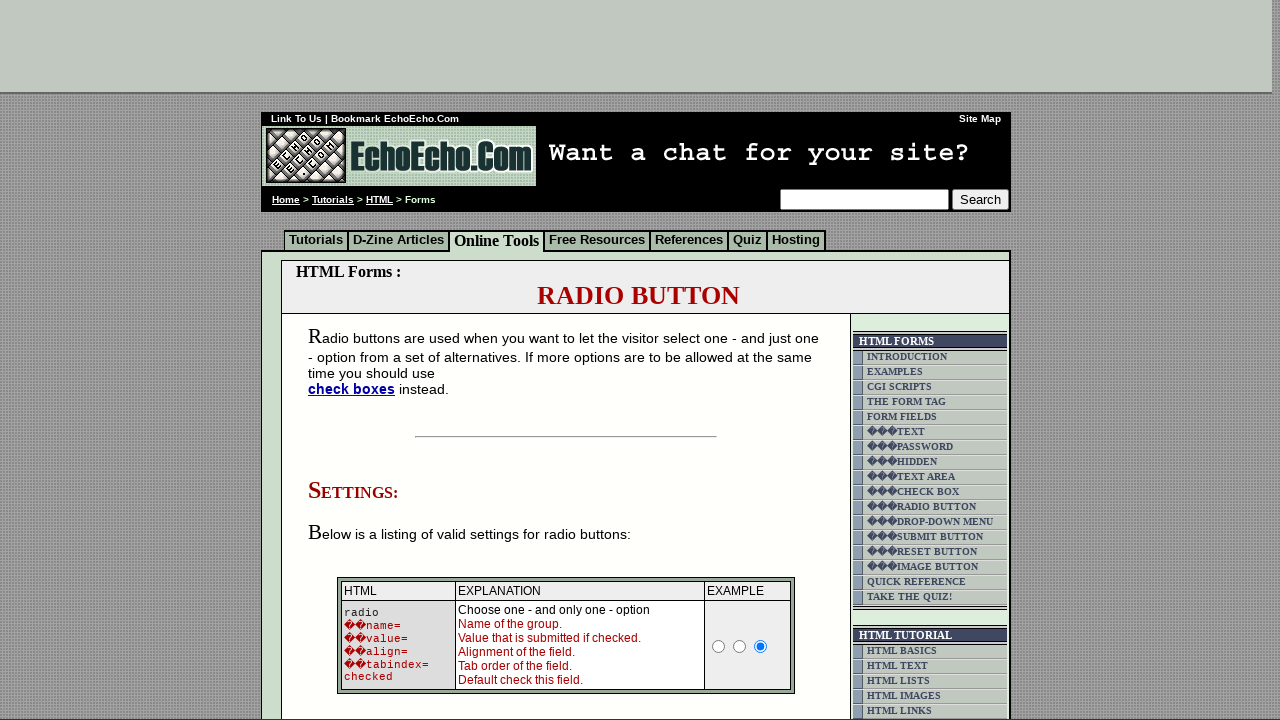

Clicked radio button with value 'Cheese' at (356, 360) on input[name='group1'][value='Cheese']
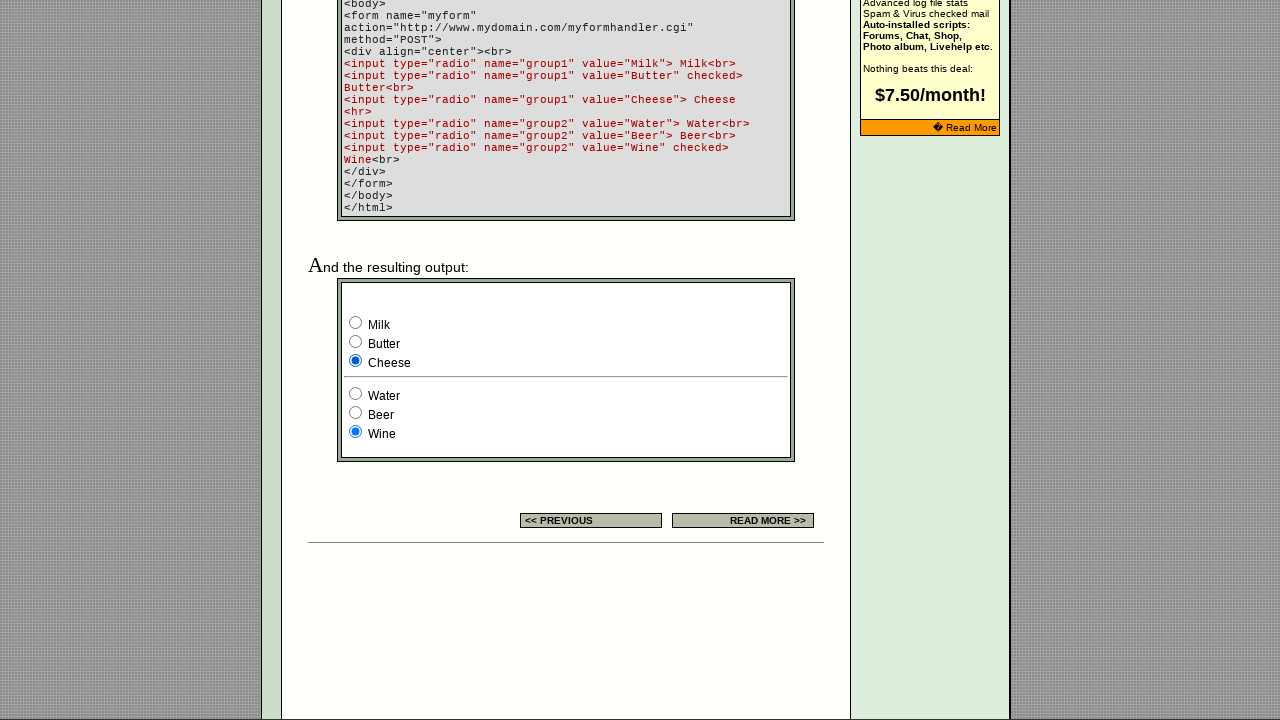

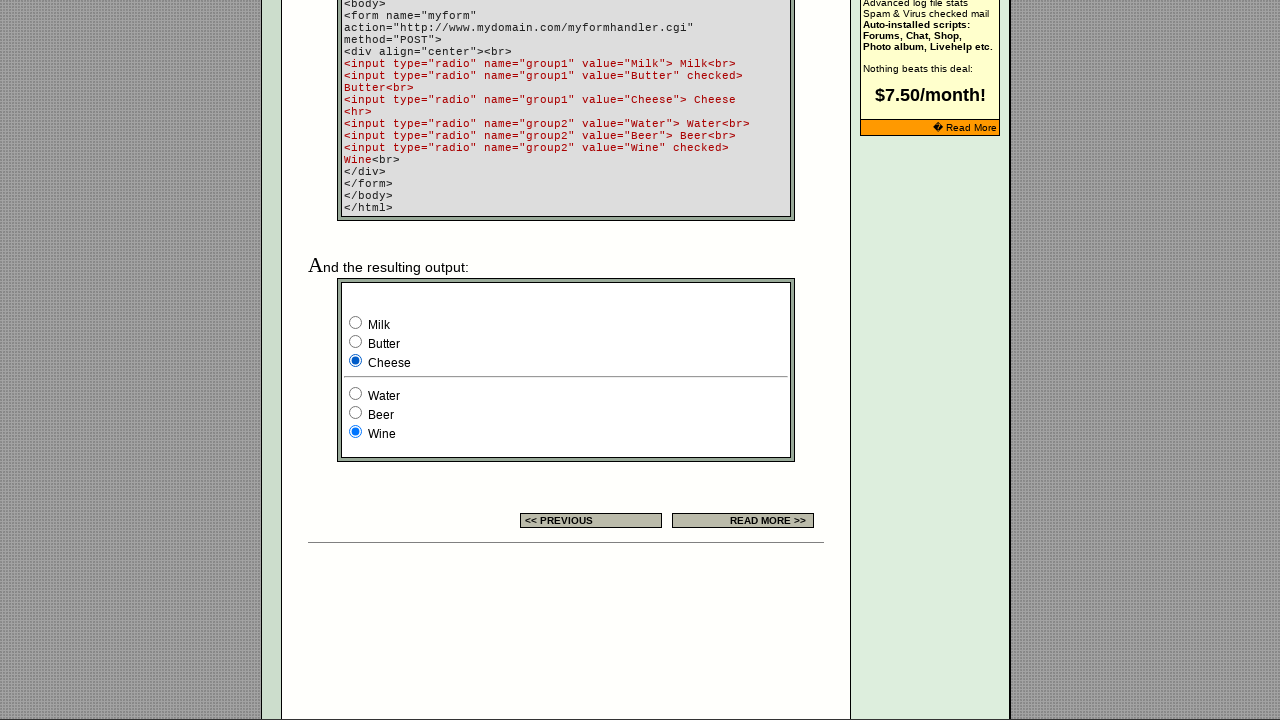